Tests right-click context menu by right-clicking an element, hovering over menu items, and clicking quit option

Starting URL: http://swisnl.github.io/jQuery-contextMenu/demo.html

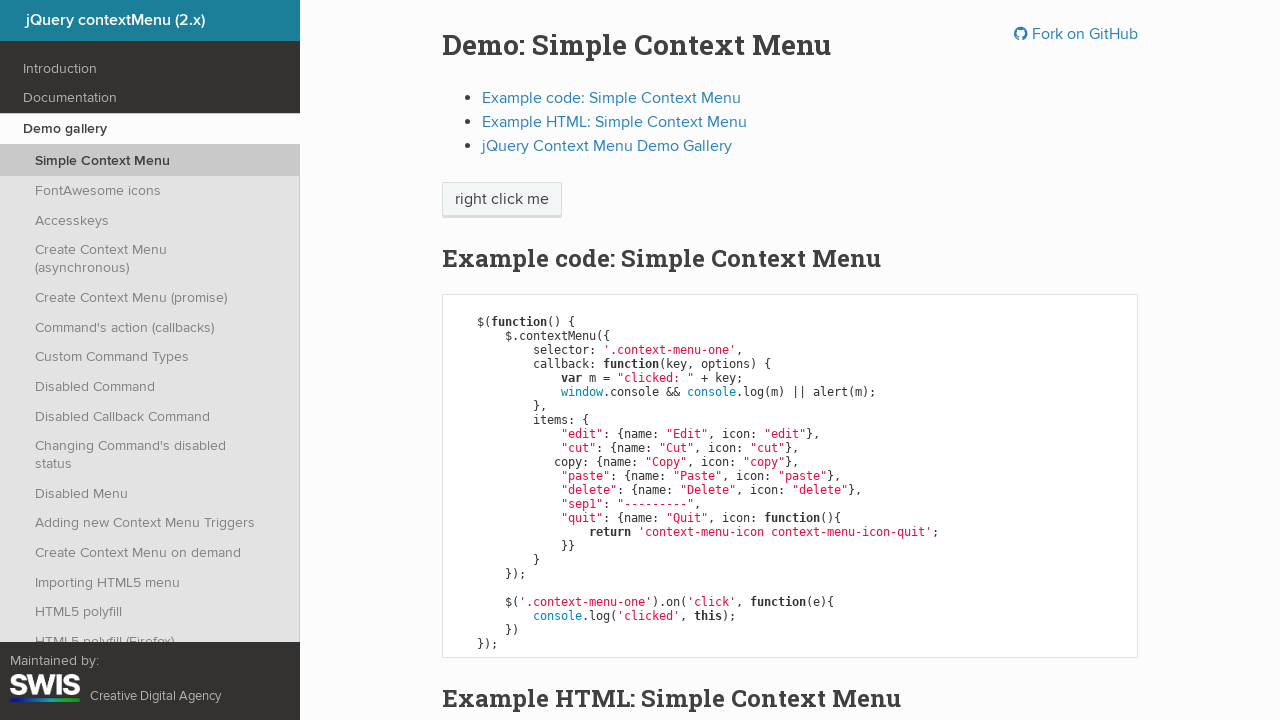

Right-clicked on 'right click me' element to open context menu at (502, 200) on span:has-text('right click me')
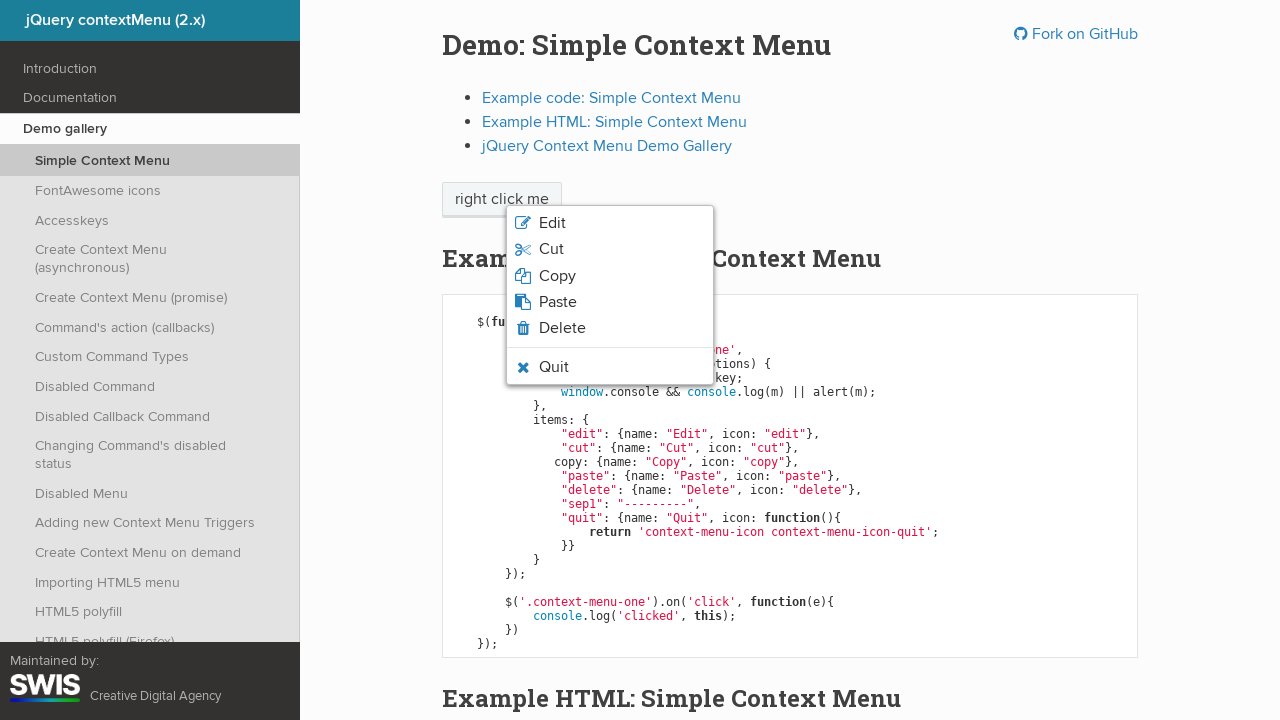

Hovered over quit option in context menu at (610, 367) on .context-menu-icon-quit
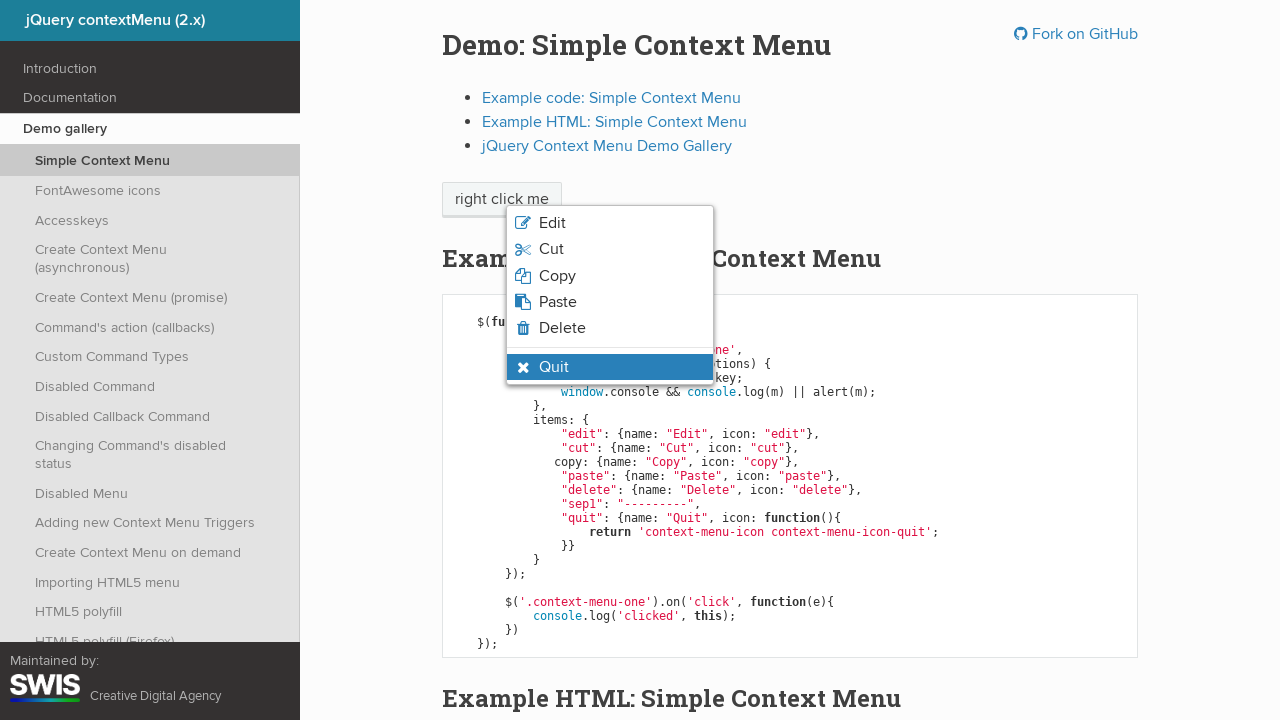

Clicked quit option from context menu at (610, 367) on .context-menu-icon-quit
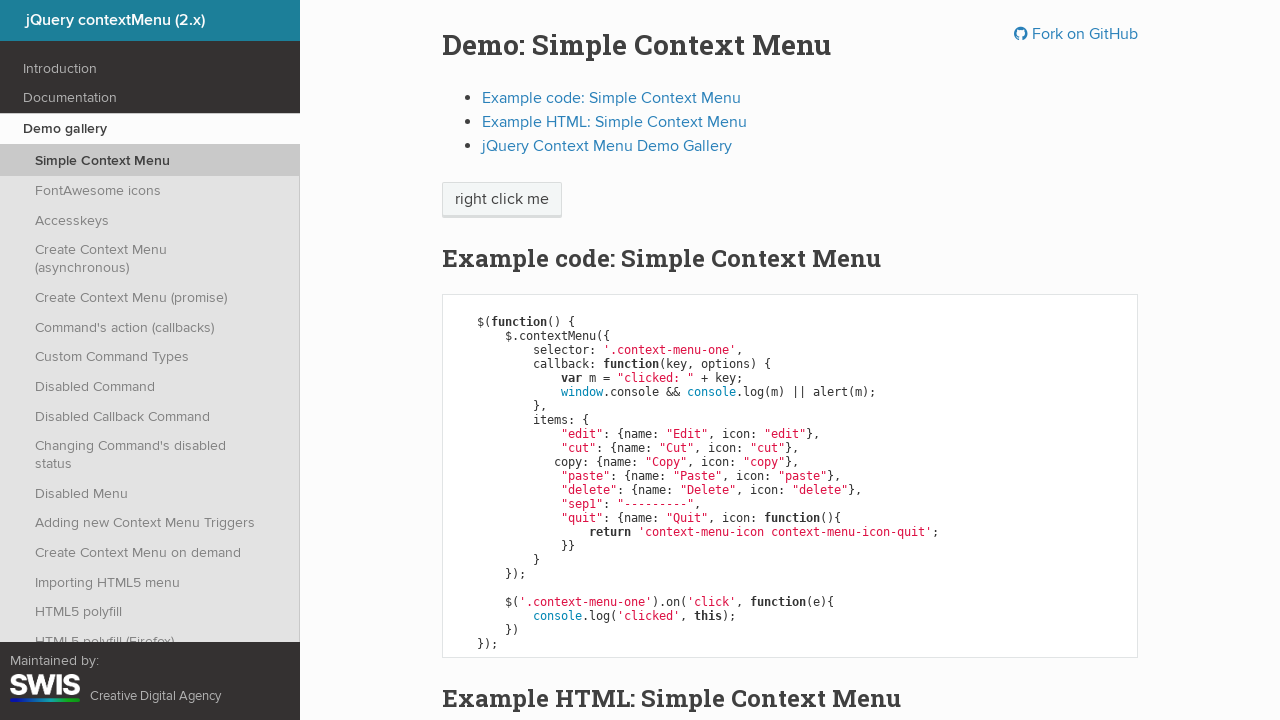

Alert dialog accepted
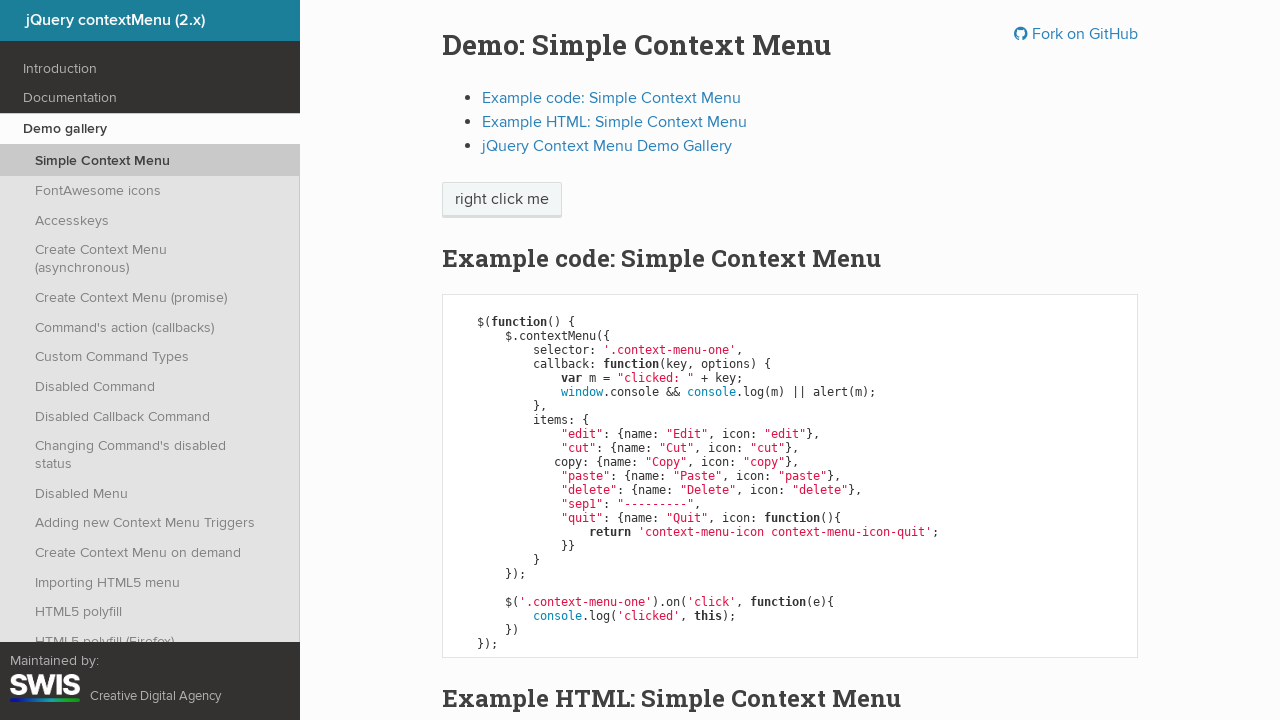

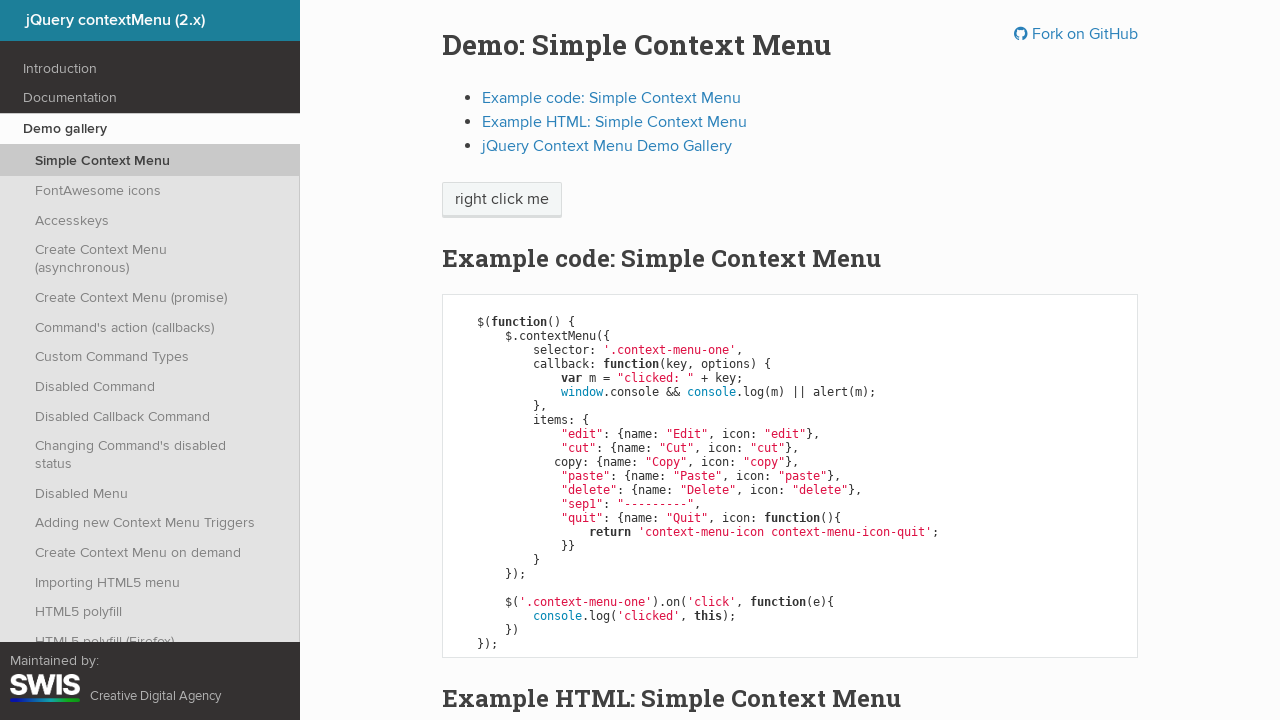